Navigates to a practice page and scrolls to bring a specific element (mousehover) into view

Starting URL: https://www.letskodeit.com/practice

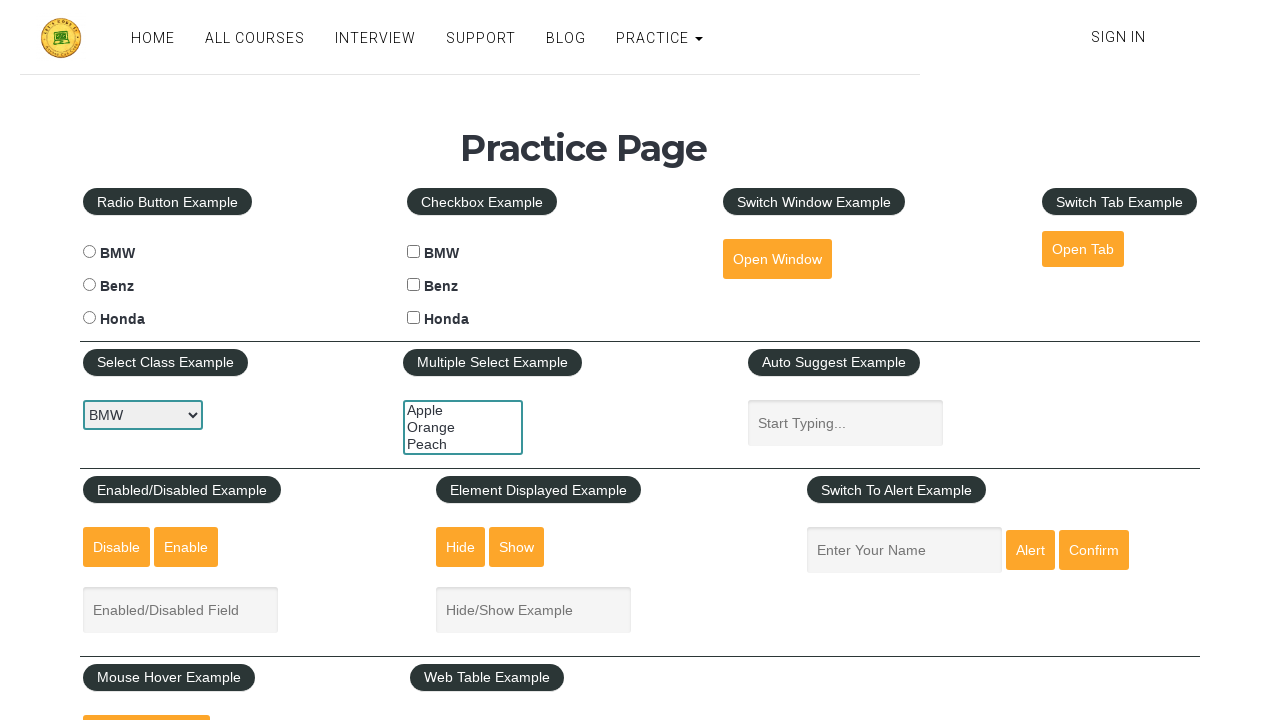

Navigated to practice page at https://www.letskodeit.com/practice
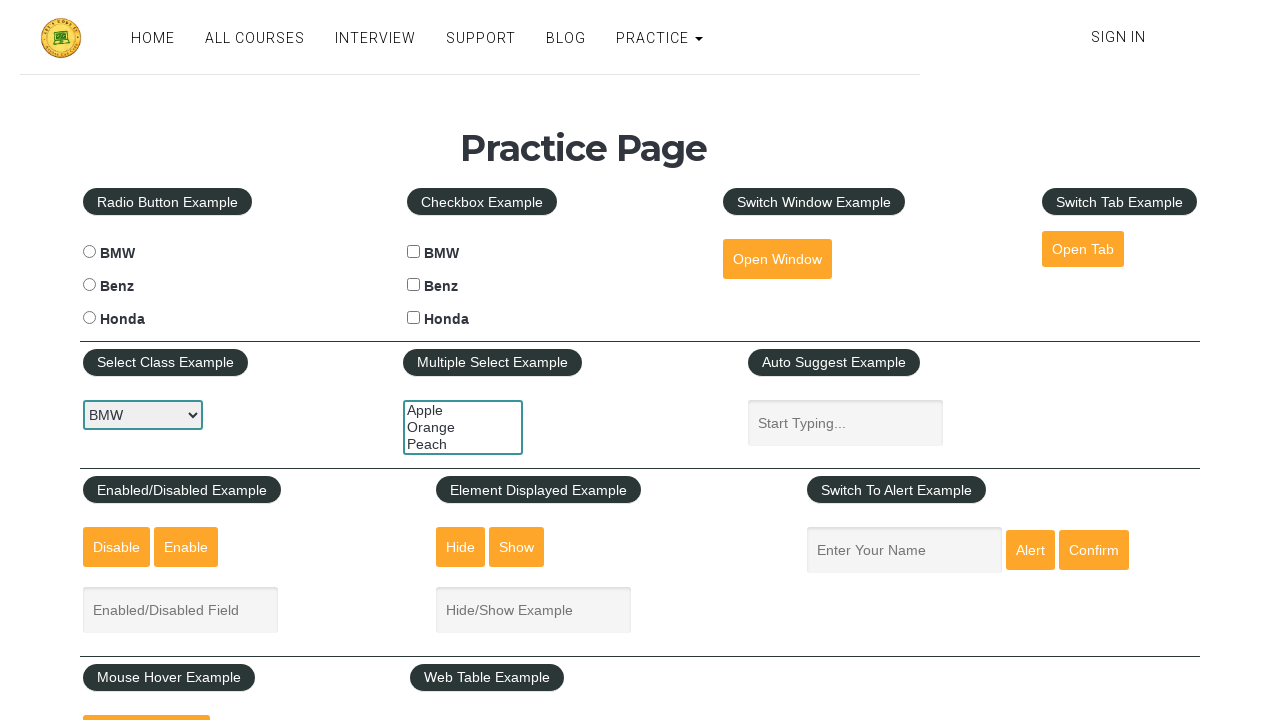

Located mousehover element with ID 'mousehover'
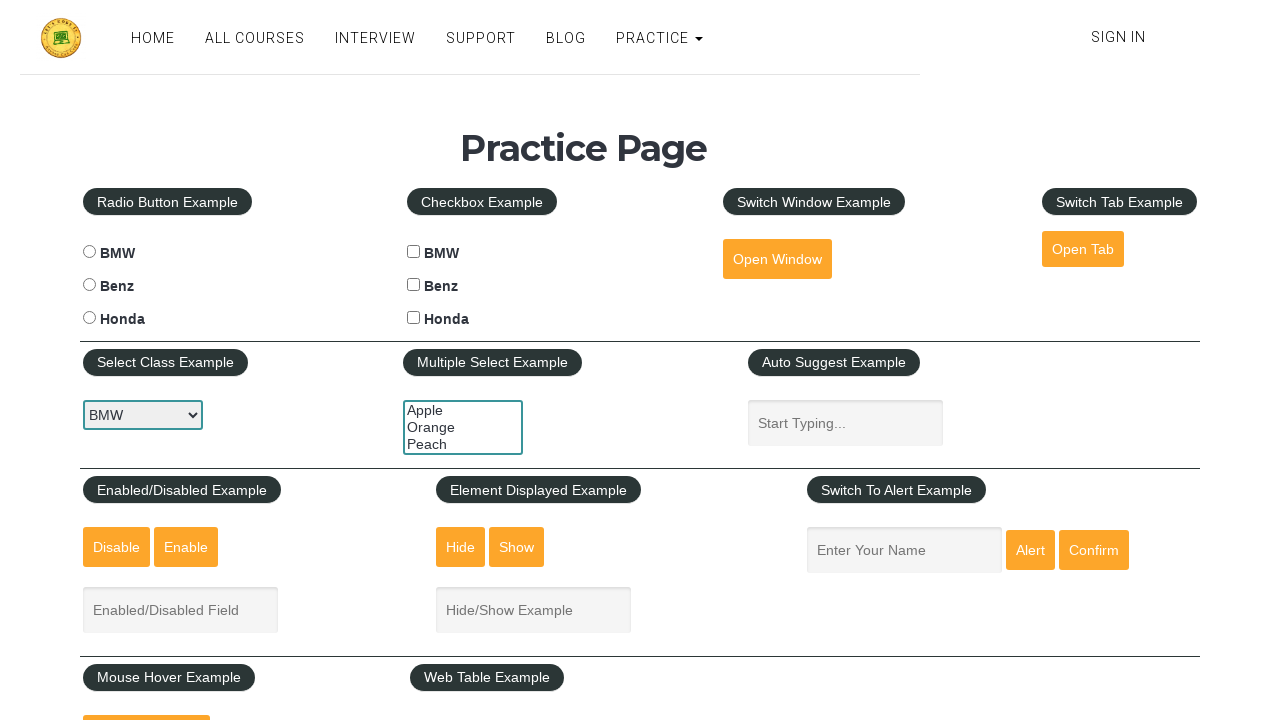

Scrolled to bring mousehover element into view
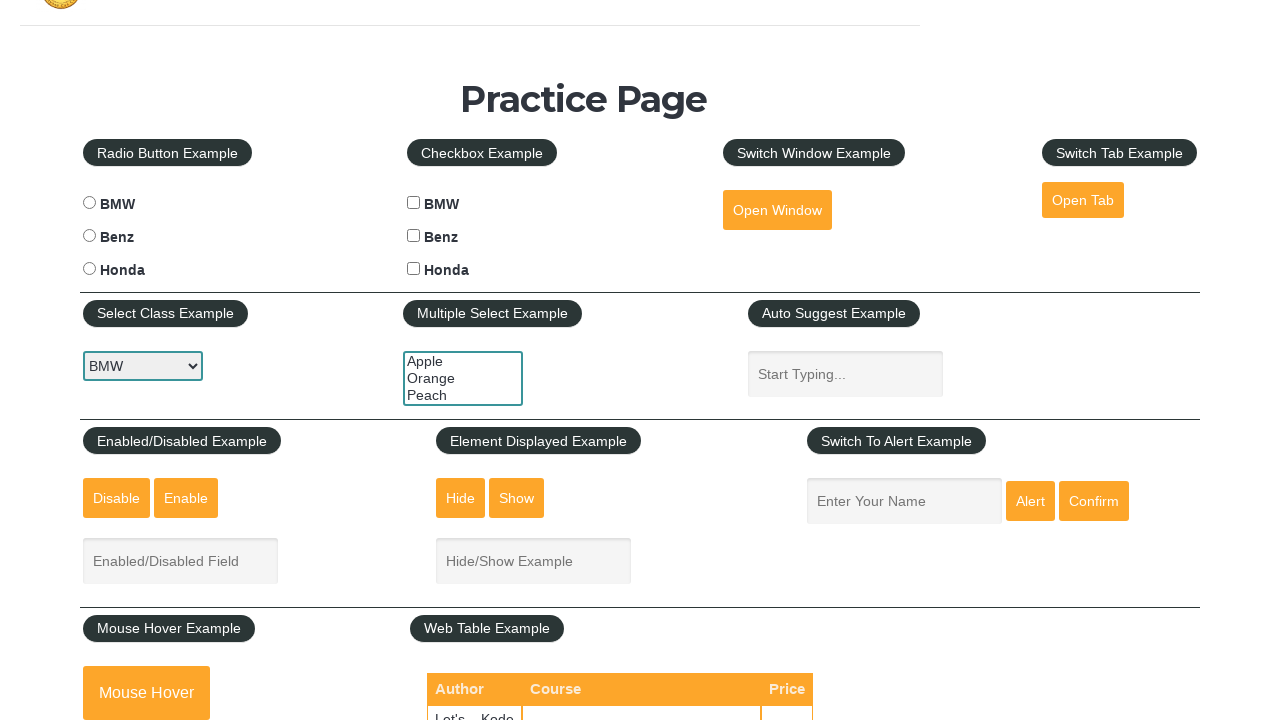

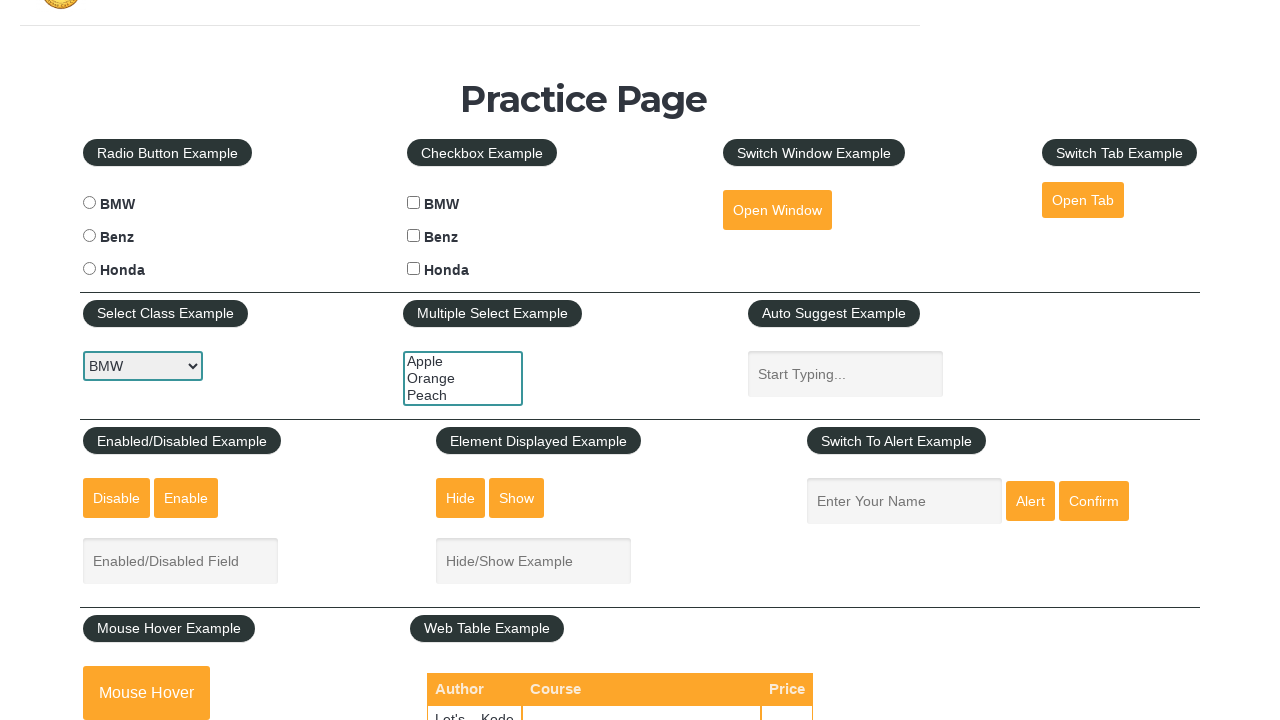